Tests keyboard input functionality by clicking on a name field, entering text, and clicking a button

Starting URL: https://formy-project.herokuapp.com/keypress

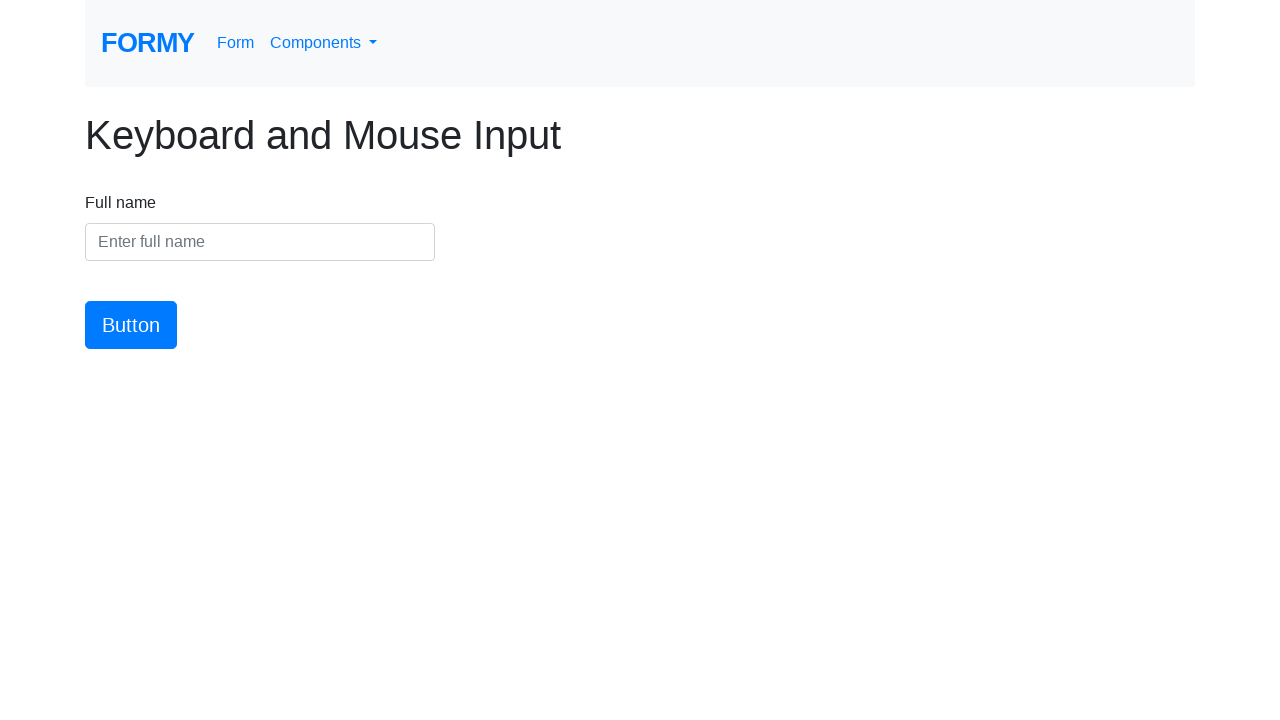

Clicked on the name input field at (260, 242) on #name
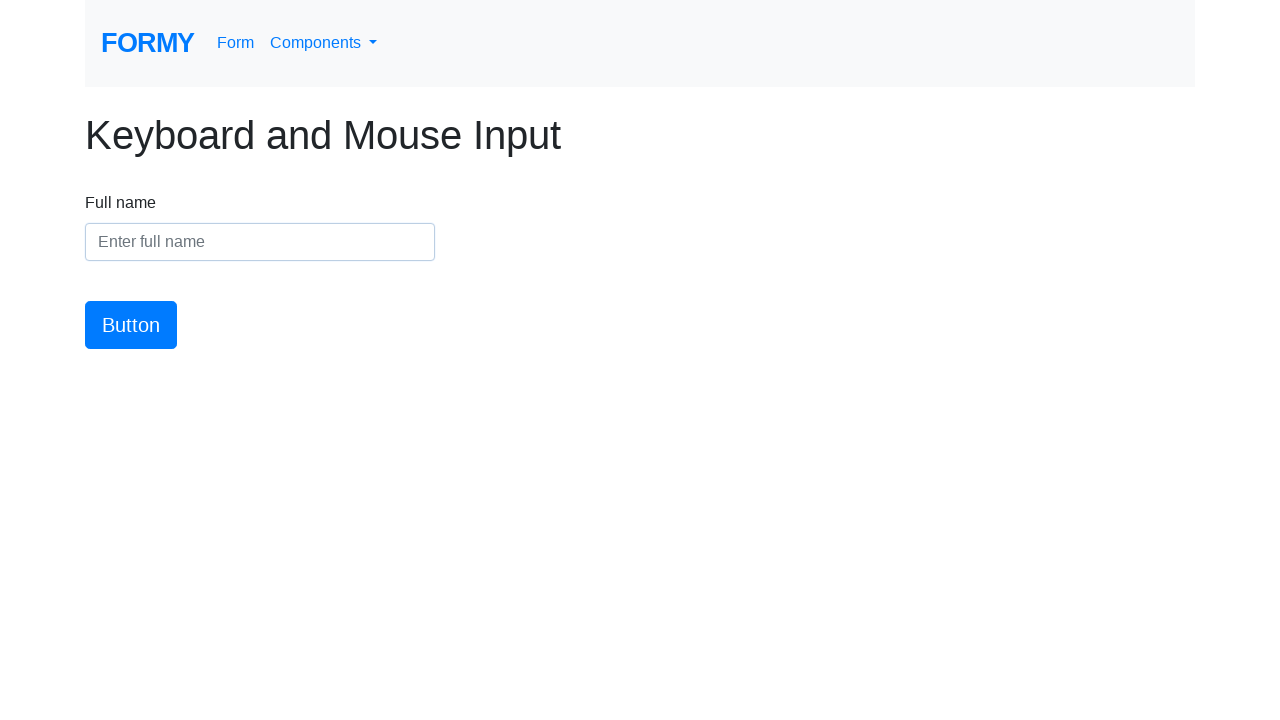

Entered 'Jude' into the name field on #name
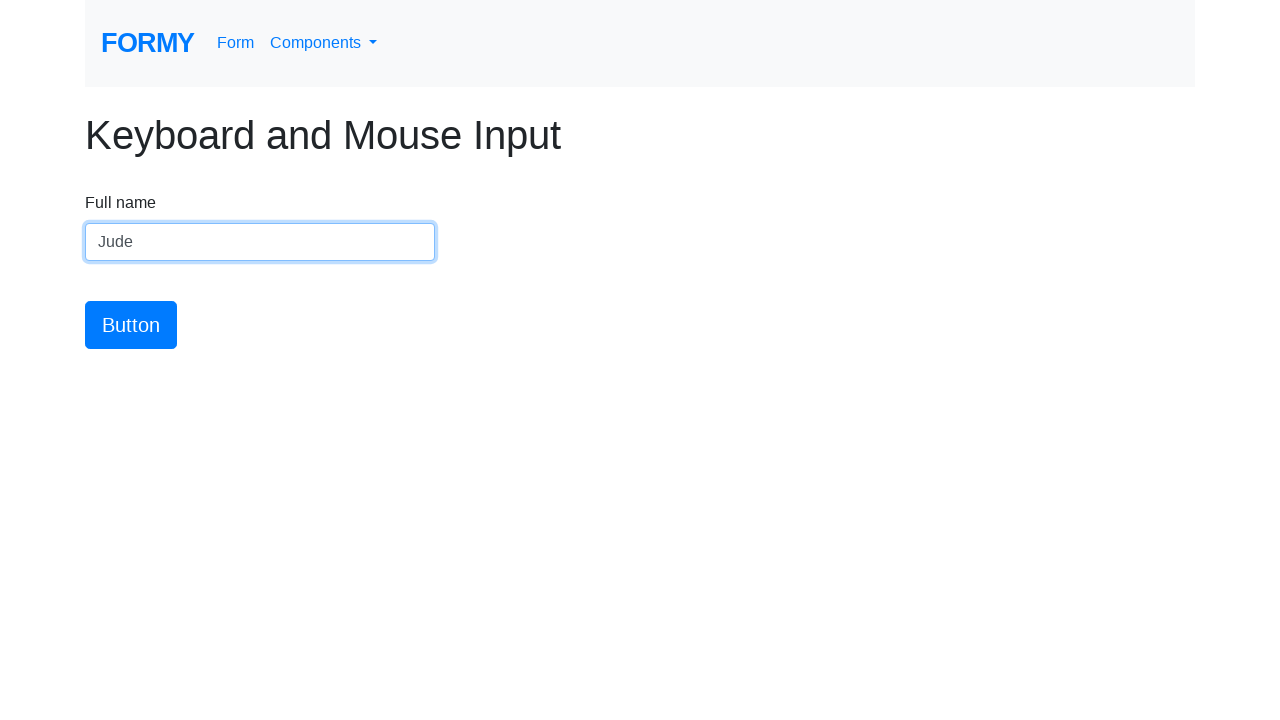

Clicked the submit button at (131, 325) on #button
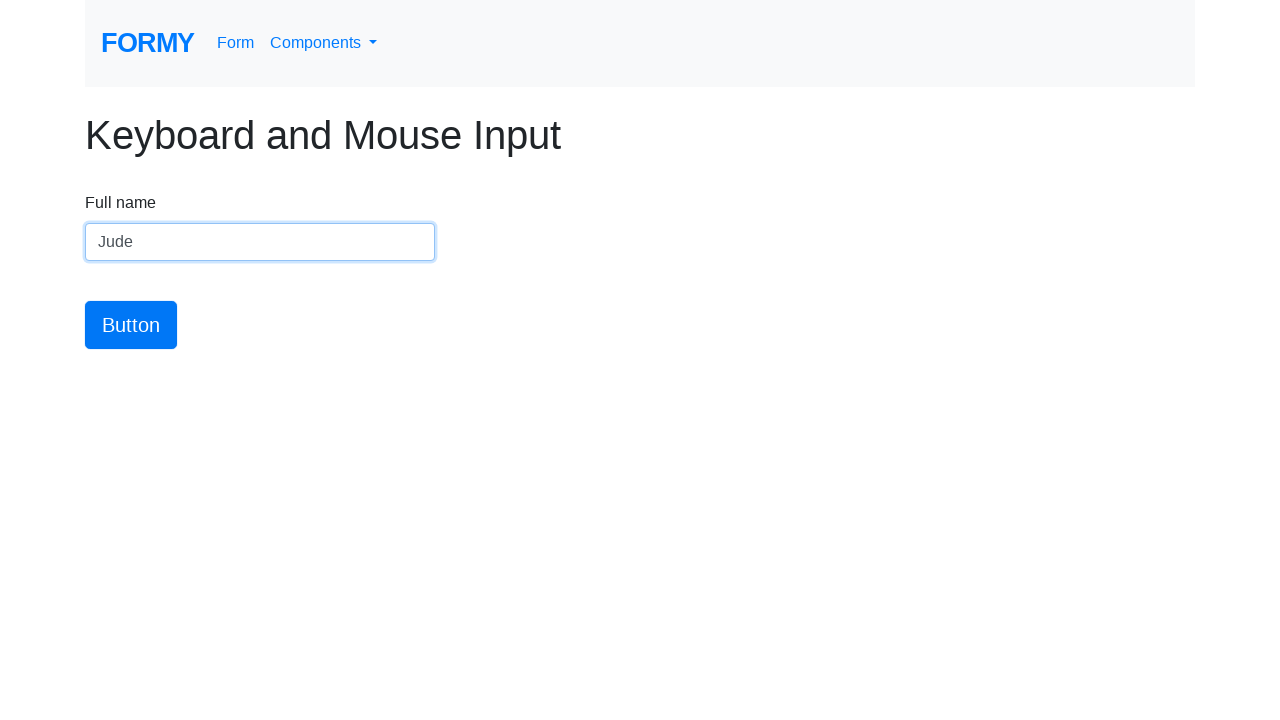

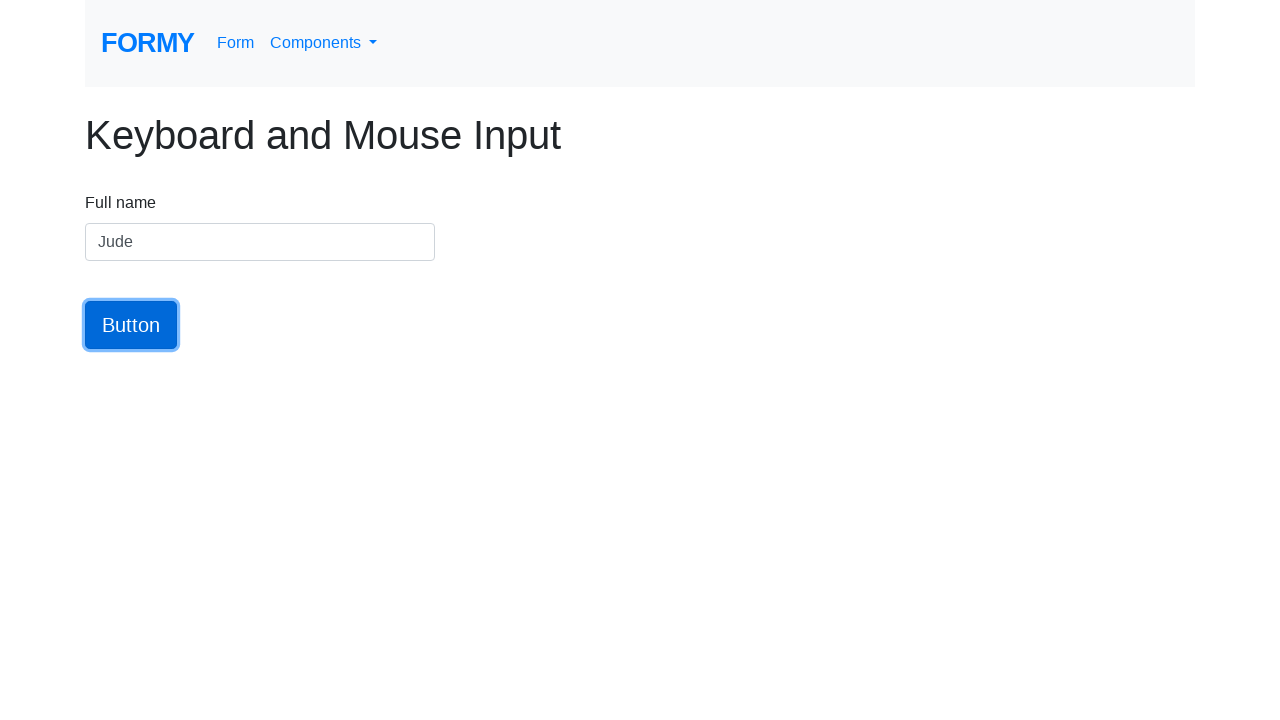